Tests 3ddd.ru website navigation by clicking the 3D Models button and verifying URL change

Starting URL: https://3ddd.ru/

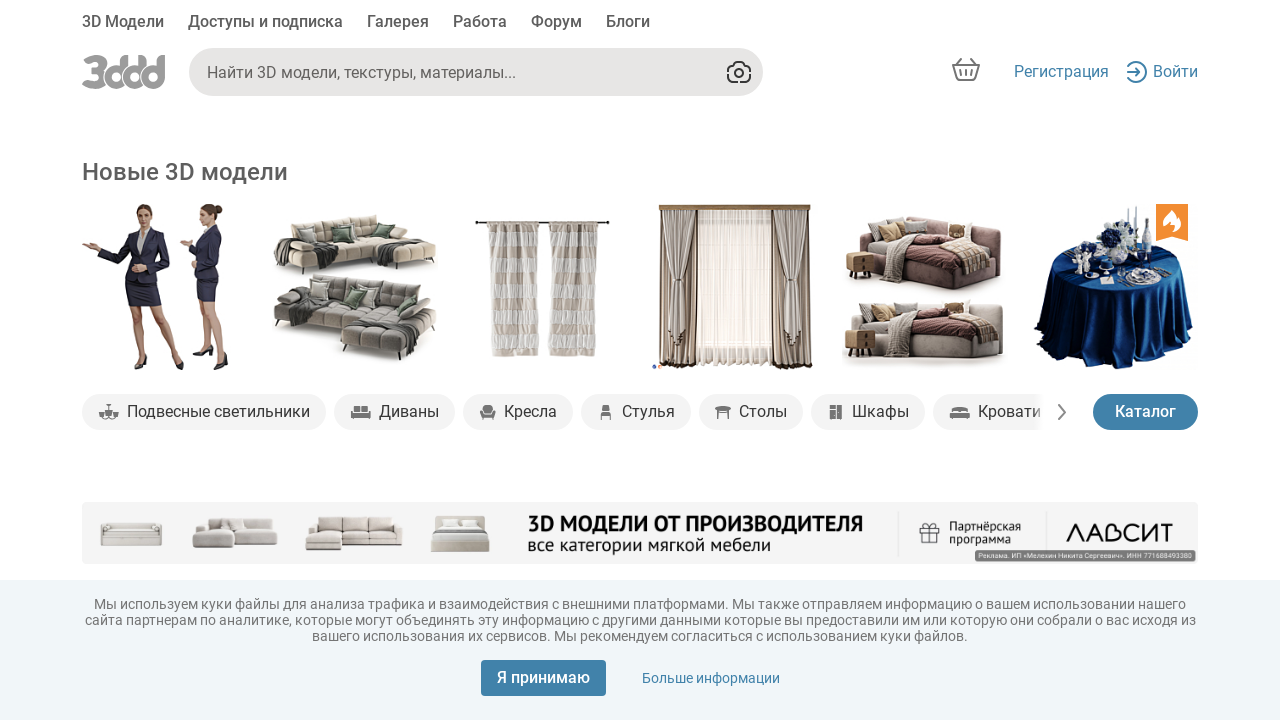

Clicked on 3D Models button at (123, 24) on xpath=//*[text()='3D Модели']
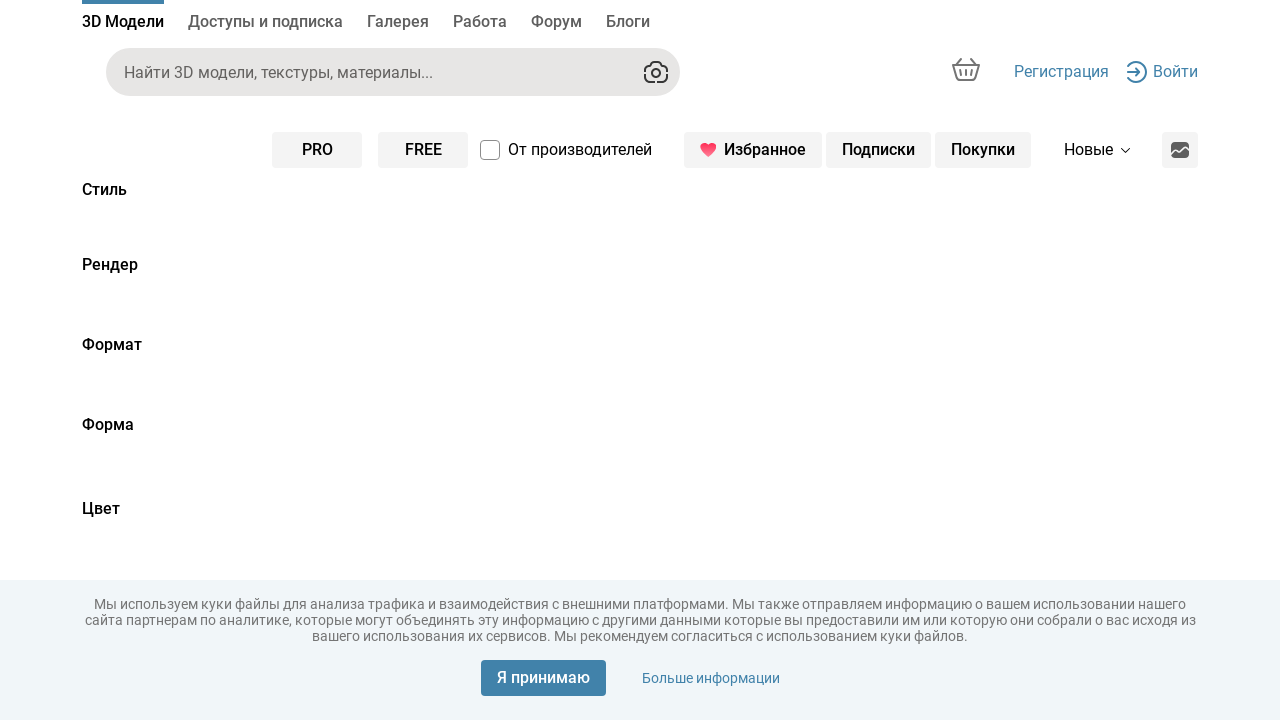

Waited for navigation to 3D Models page
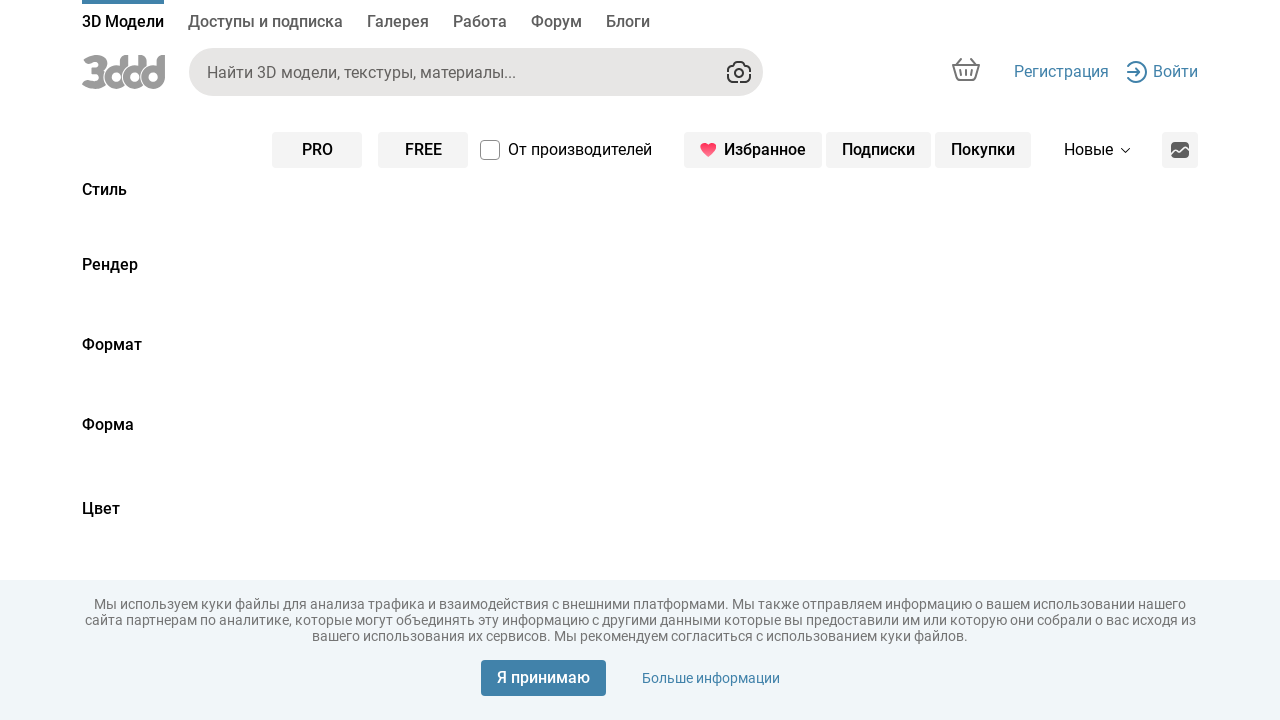

Verified URL changed to https://3ddd.ru/3dmodels
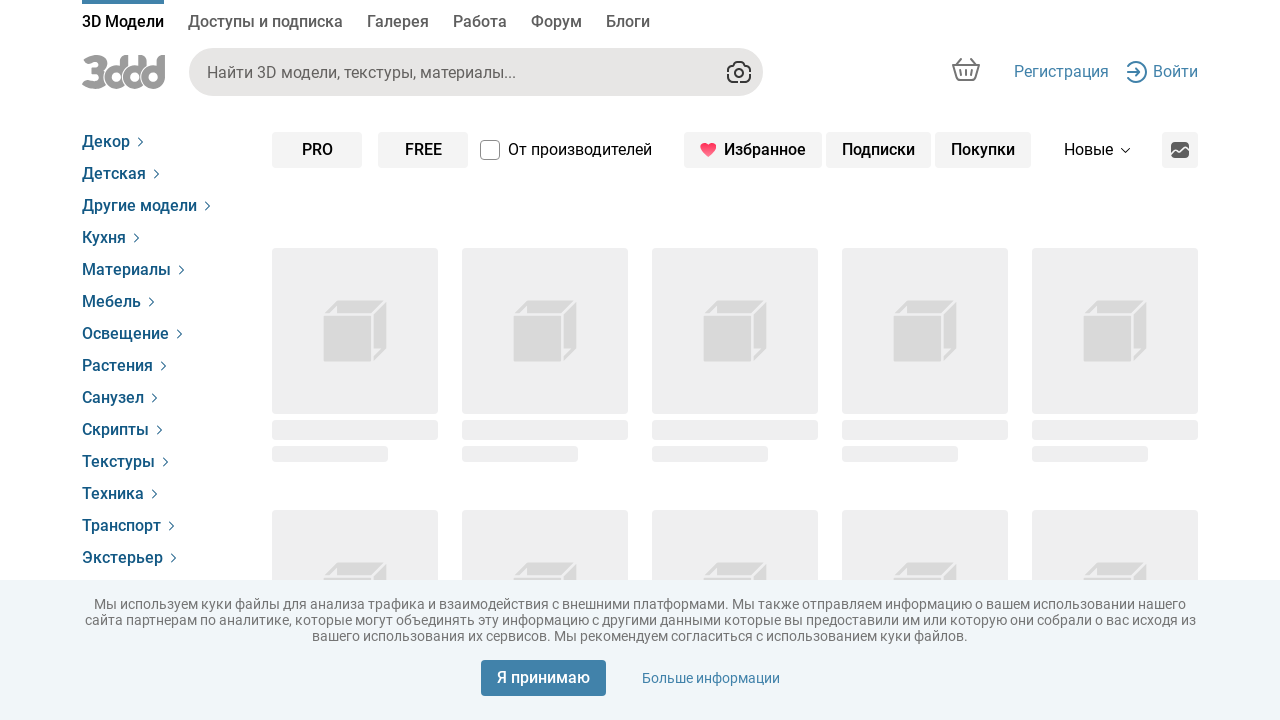

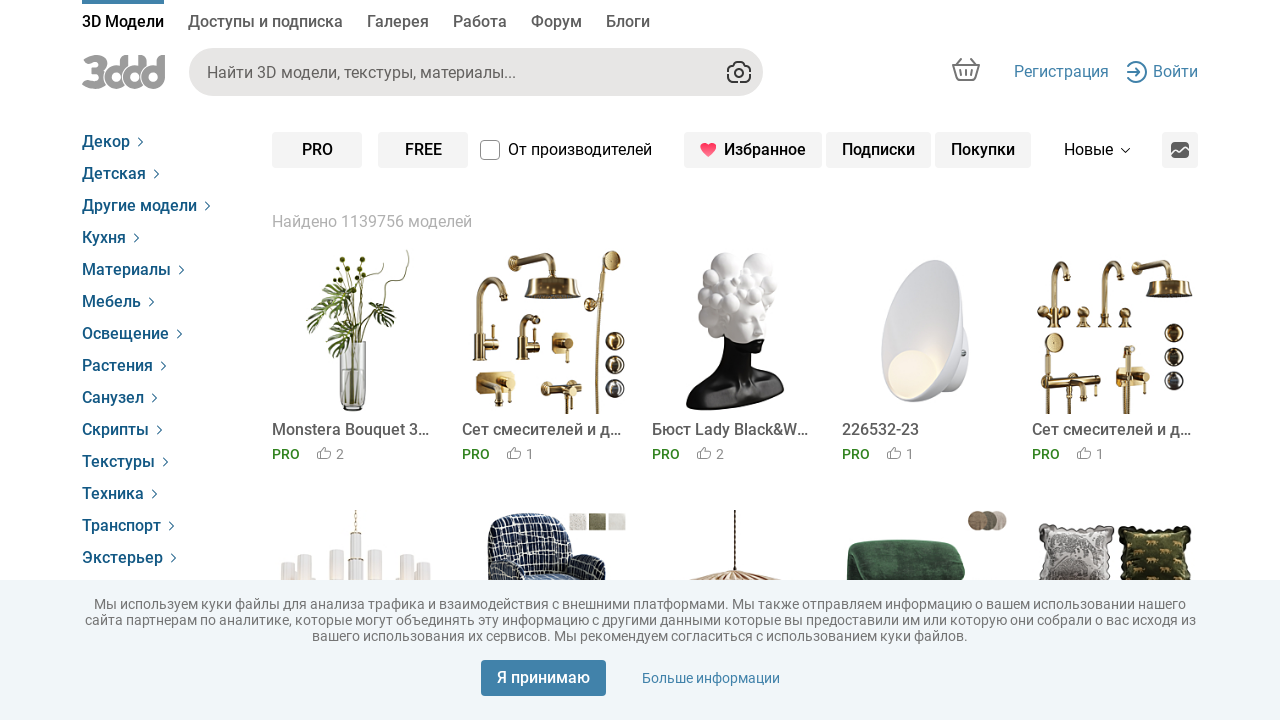